Tests handling a simple JavaScript alert box by clicking a button to trigger an alert and accepting it

Starting URL: https://demo.automationtesting.in/Alerts.html

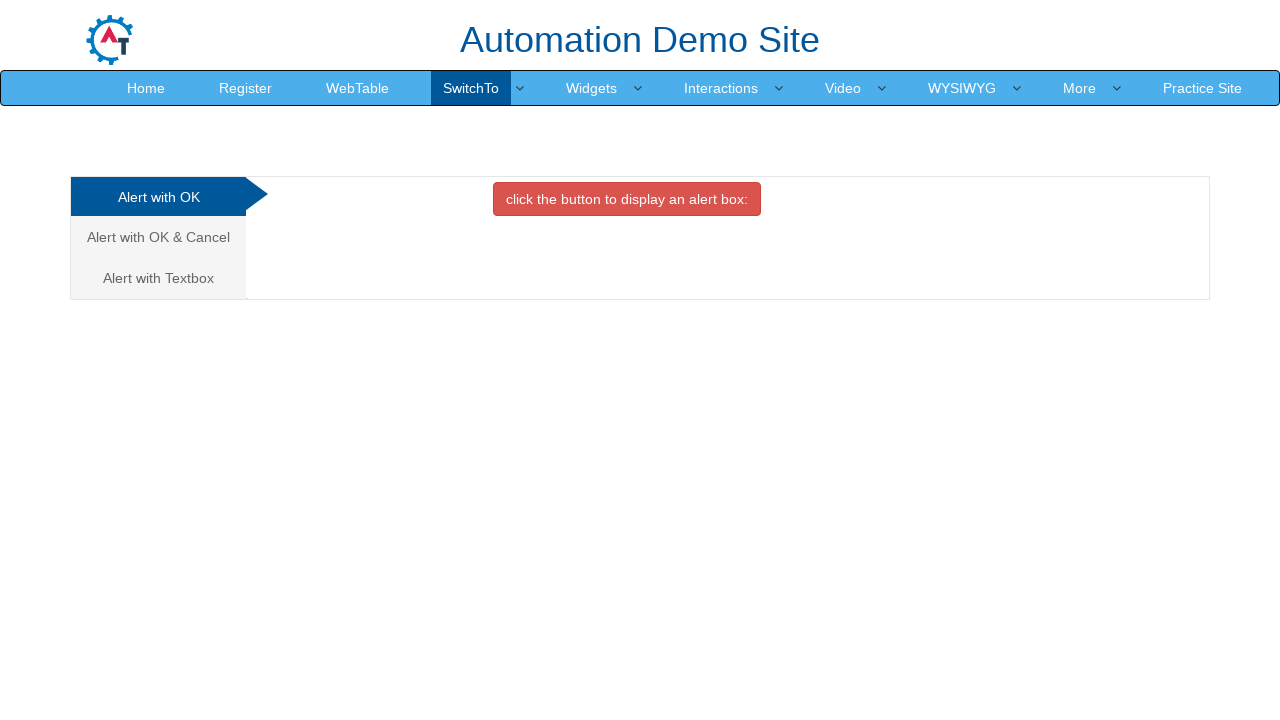

Waited for Automation Demo Site page to load
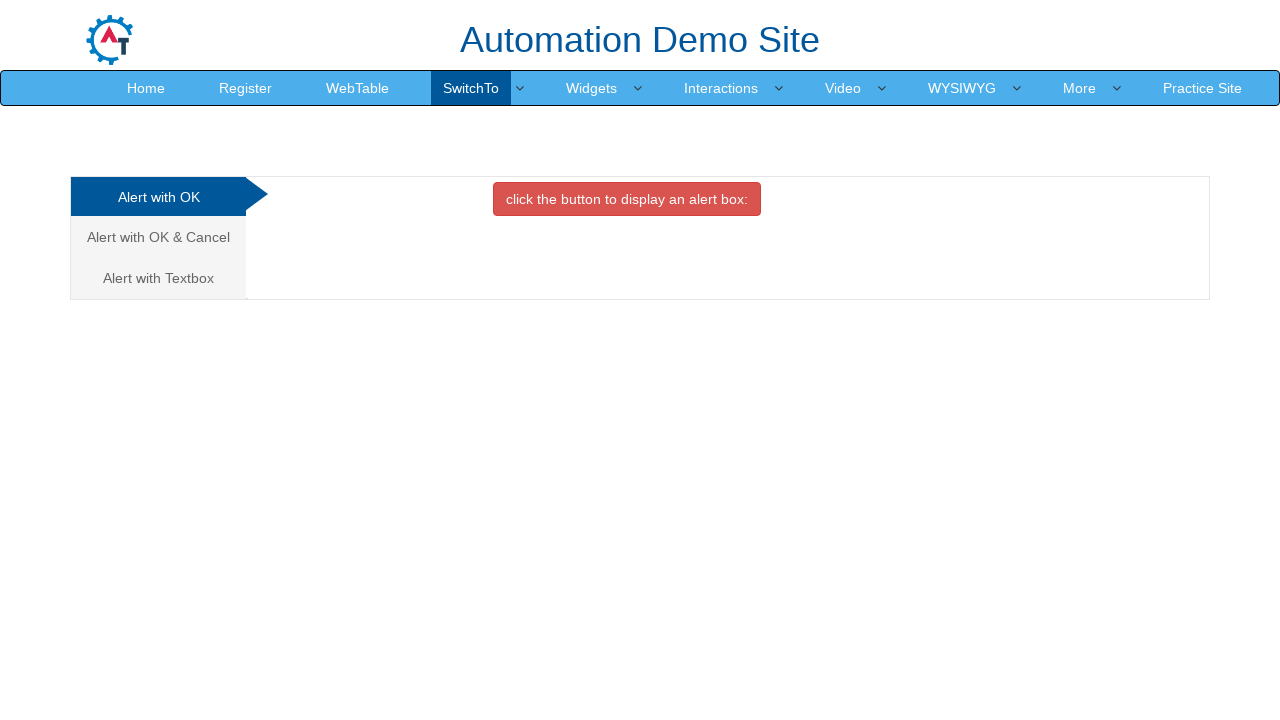

Clicked on 'Alert with OK' tab at (158, 197) on xpath=//a[text()='Alert with OK ']
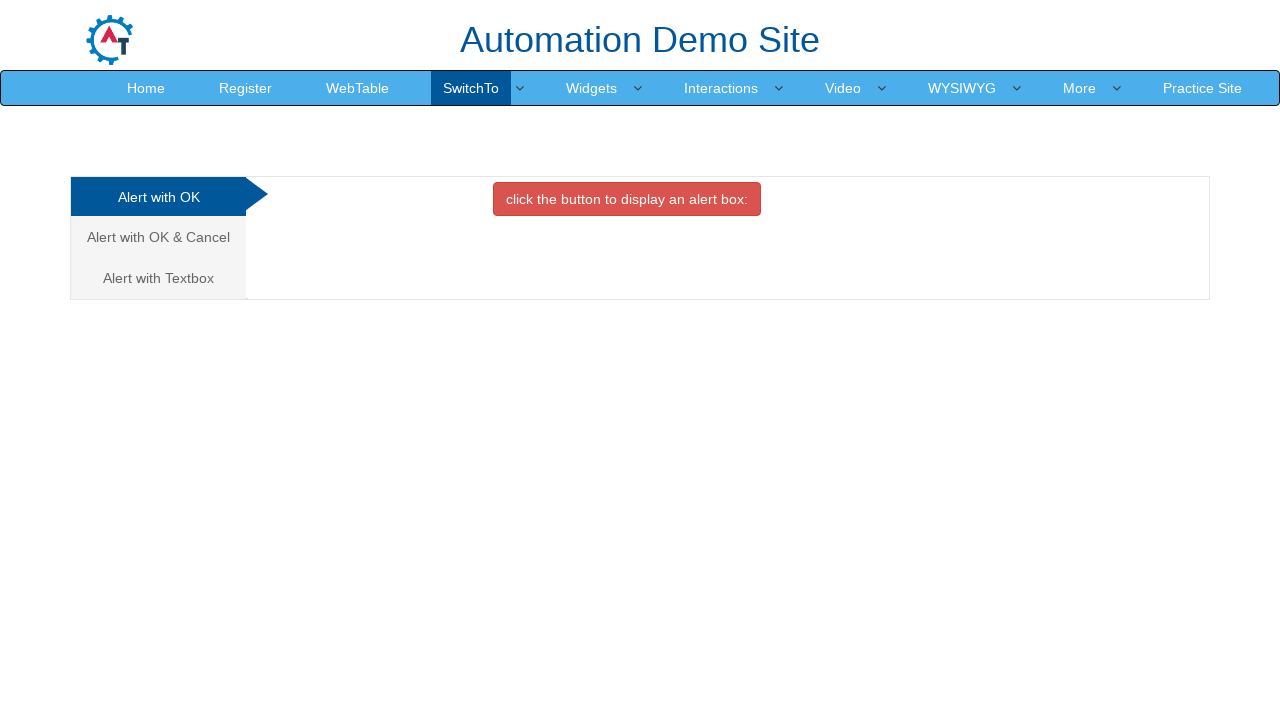

Set up dialog handler to accept alert
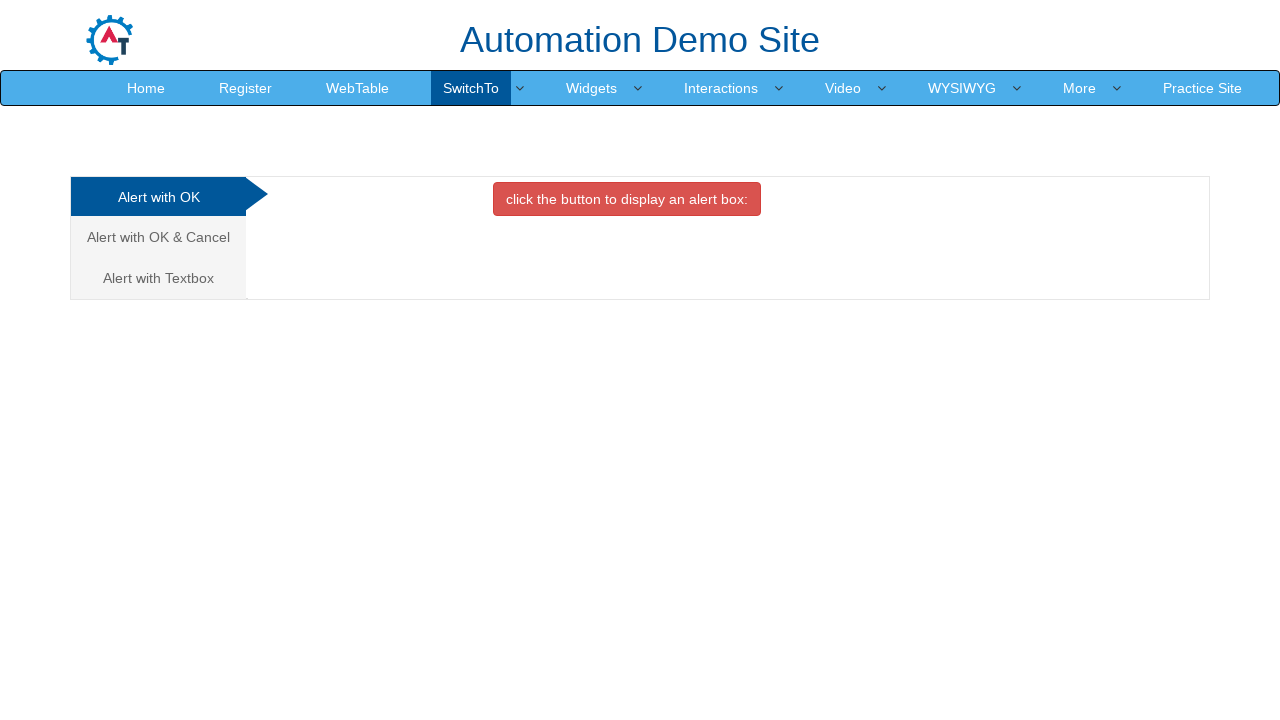

Clicked button to trigger alert box at (627, 199) on xpath=//button[@onclick='alertbox()']
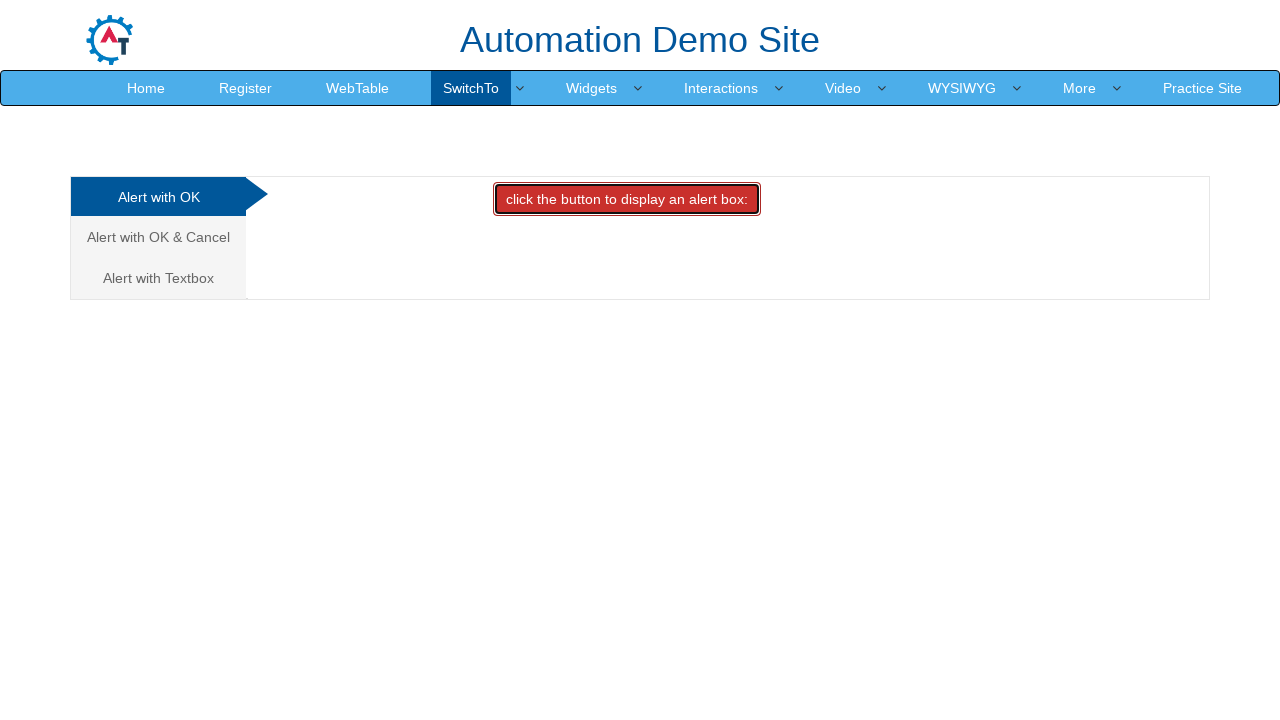

Alert was handled and accepted successfully
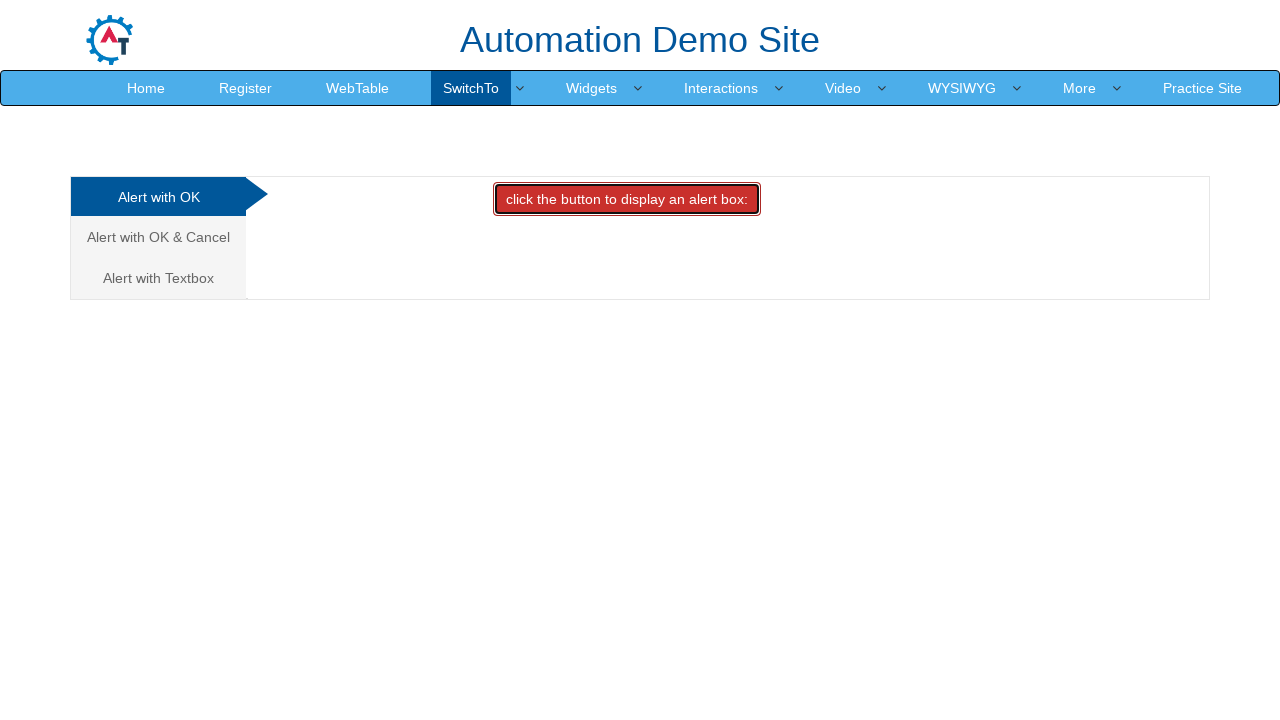

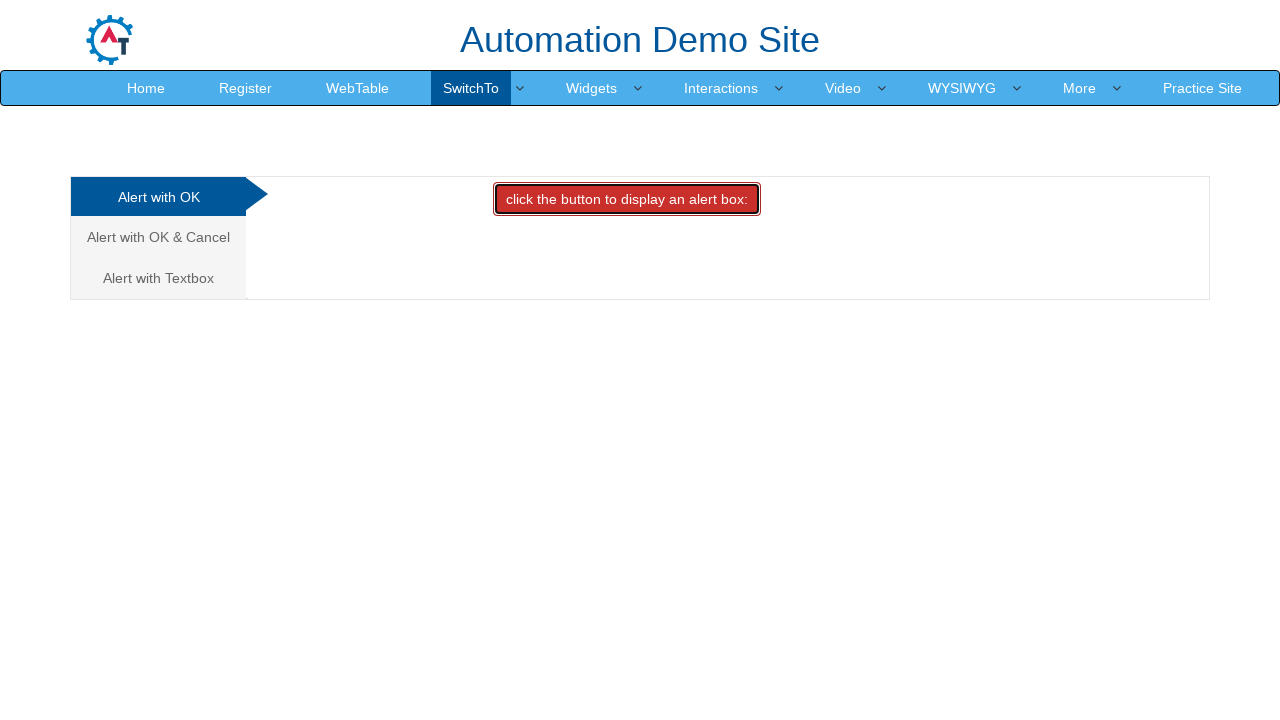